Tests JavaScript alert, confirm, and prompt dialogs by clicking buttons and handling the dialogs appropriately

Starting URL: https://the-internet.herokuapp.com/javascript_alerts

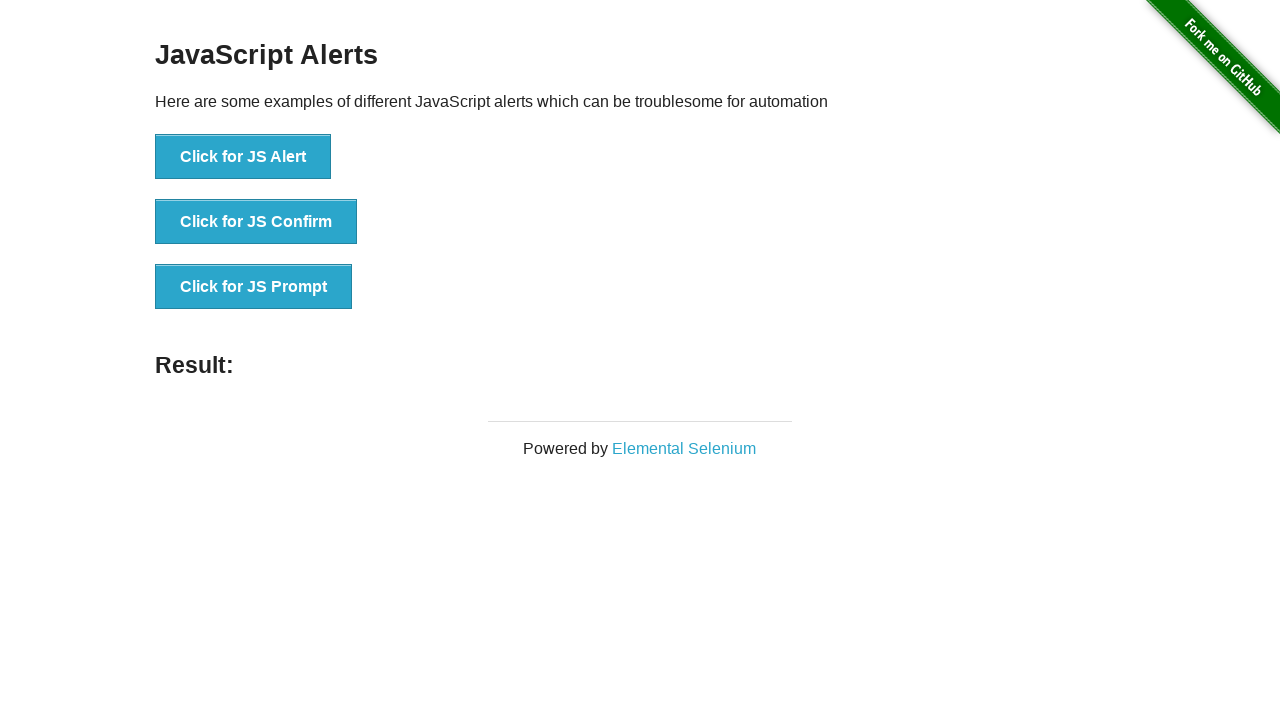

Set up dialog handler to accept alert
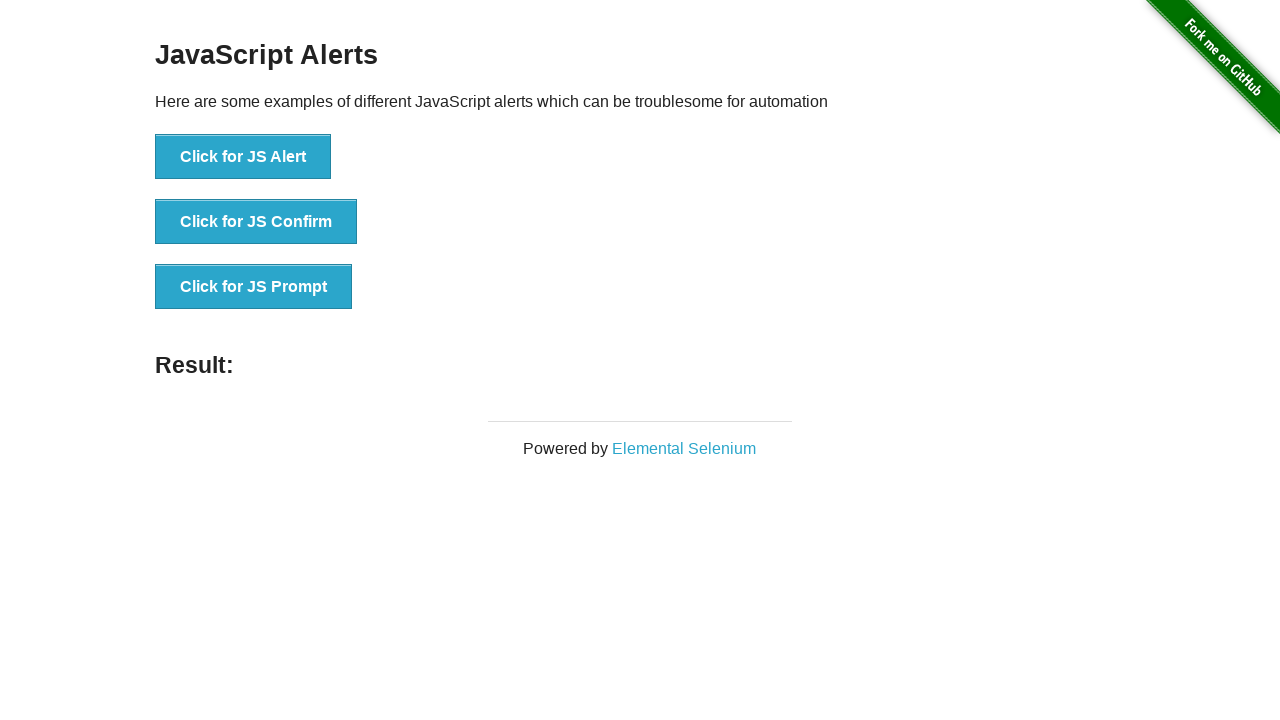

Clicked 'Click for JS Alert' button at (243, 157) on xpath=//button[.='Click for JS Alert']
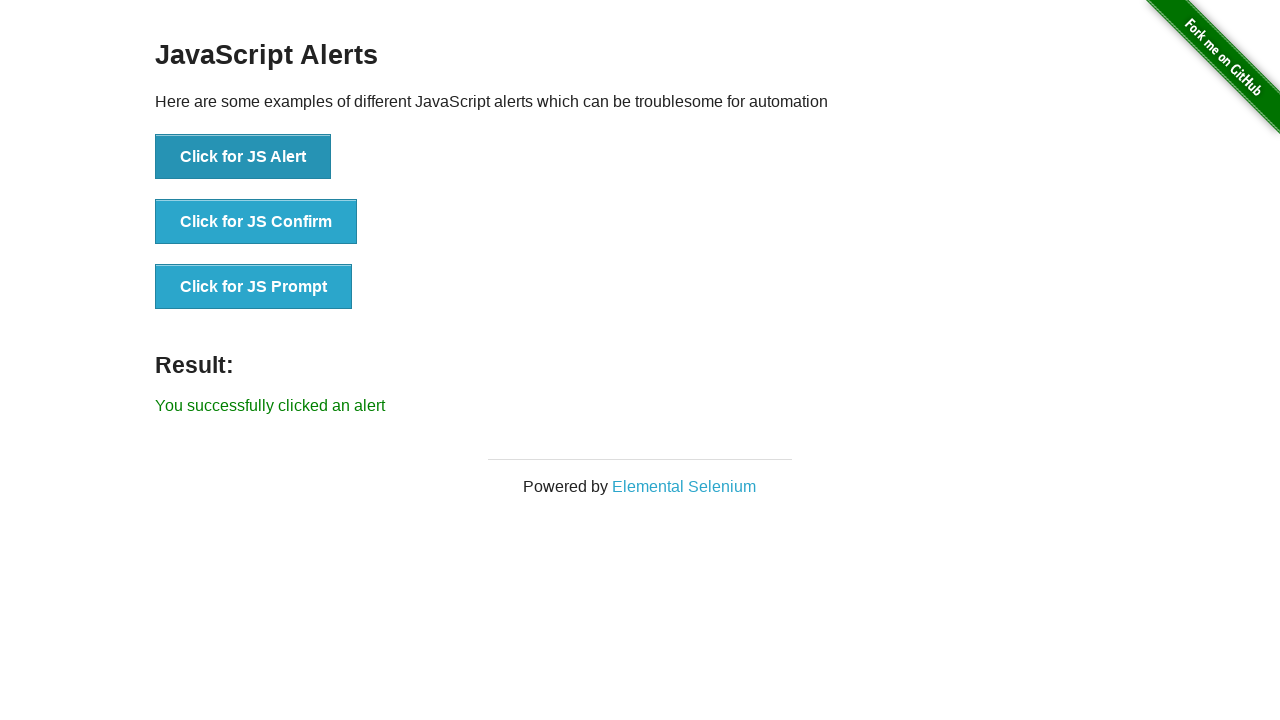

Set up dialog handler to dismiss confirm
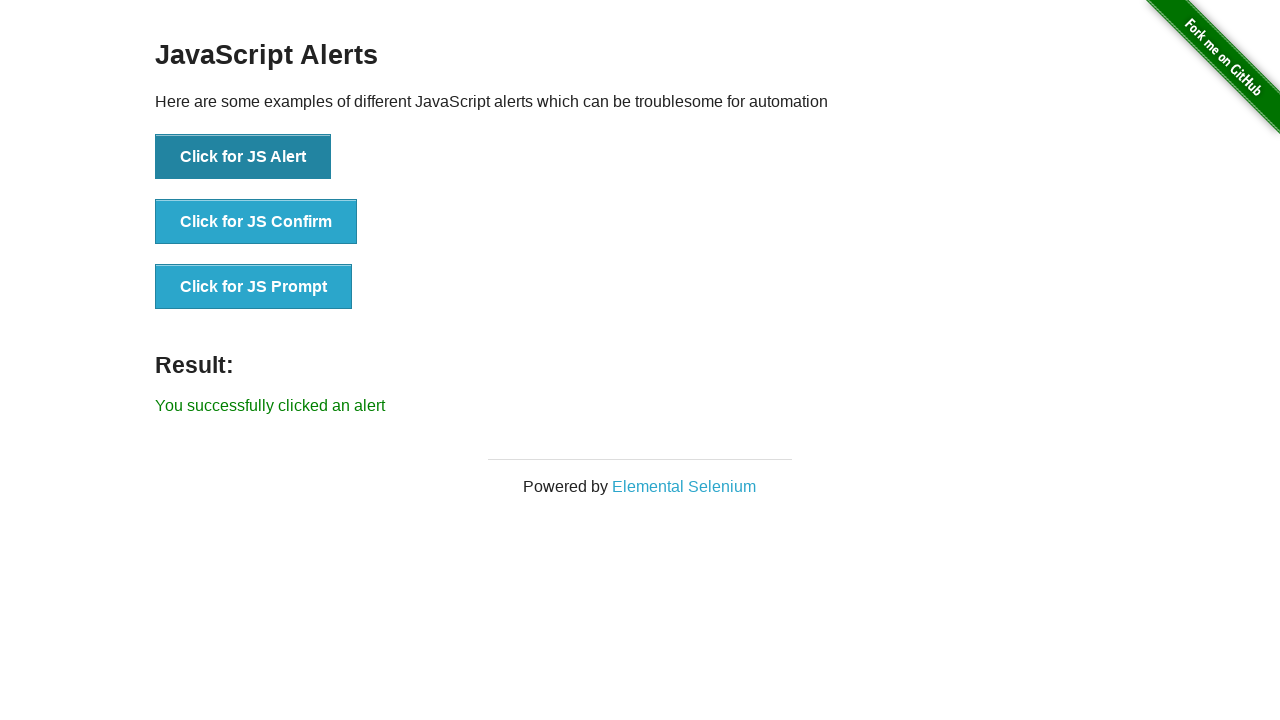

Clicked 'Click for JS Confirm' button at (256, 222) on xpath=//button[.='Click for JS Confirm']
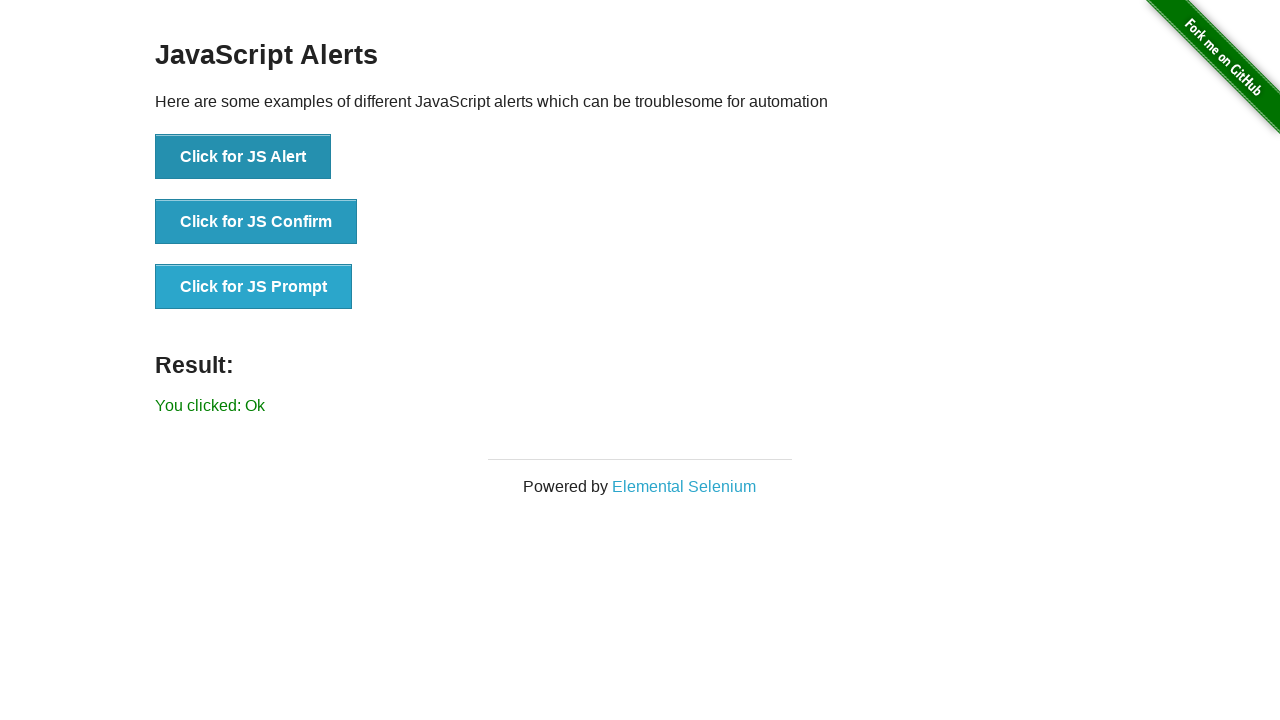

Set up dialog handler to accept prompt with text 'hi!'
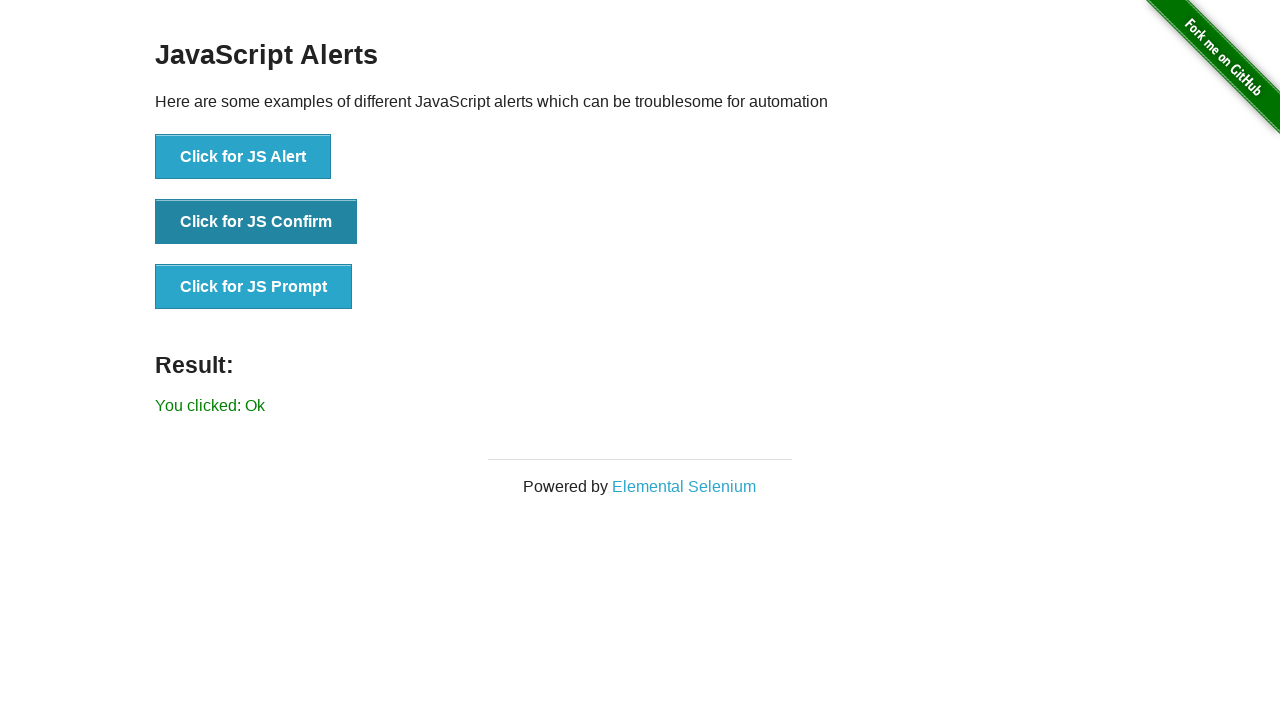

Clicked 'Click for JS Prompt' button at (254, 287) on xpath=//button[.='Click for JS Prompt']
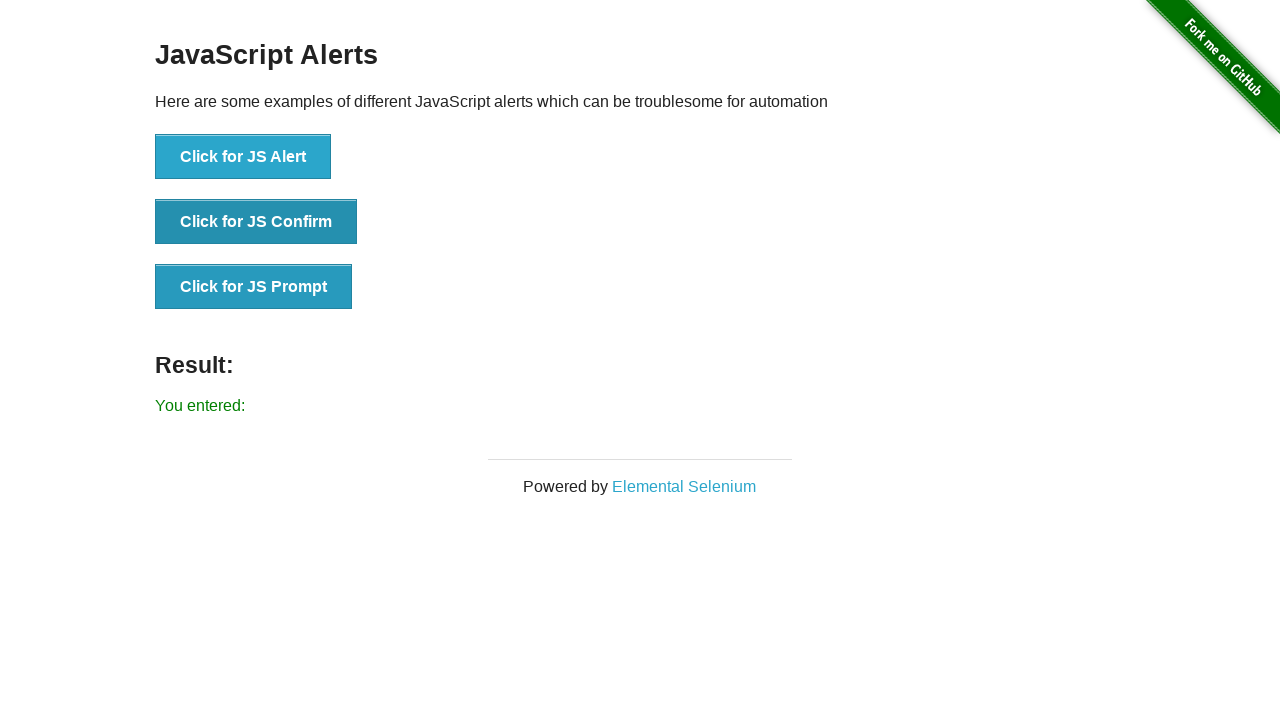

Verified result element is displayed
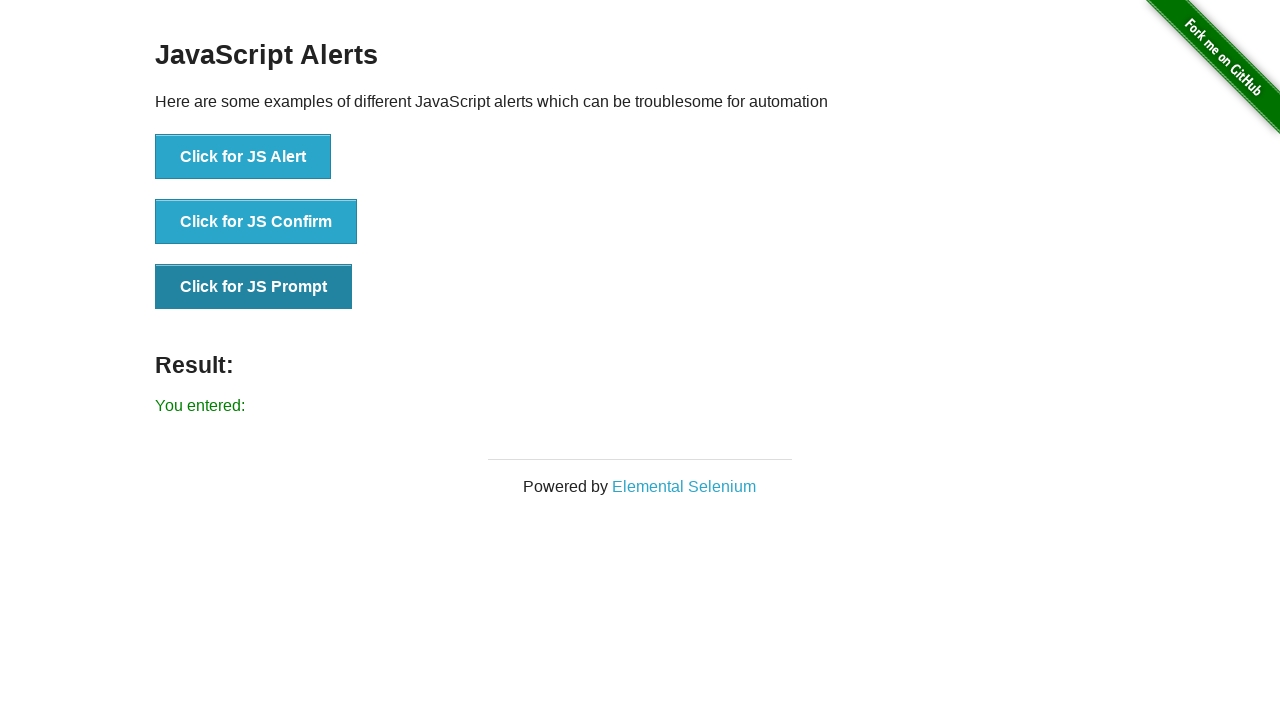

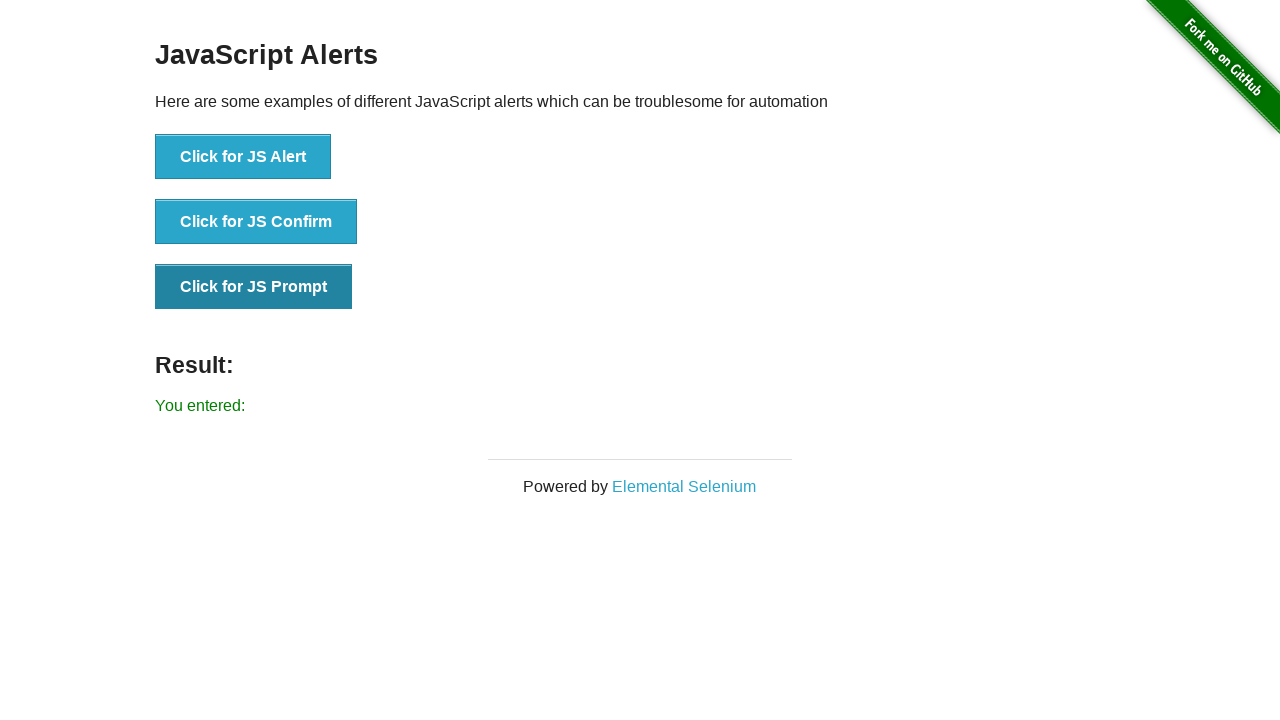